Tests adding products from the Recommended Items section by scrolling to bottom, clicking Add to Cart on a recommended product, and verifying it appears in cart

Starting URL: http://automationexercise.com

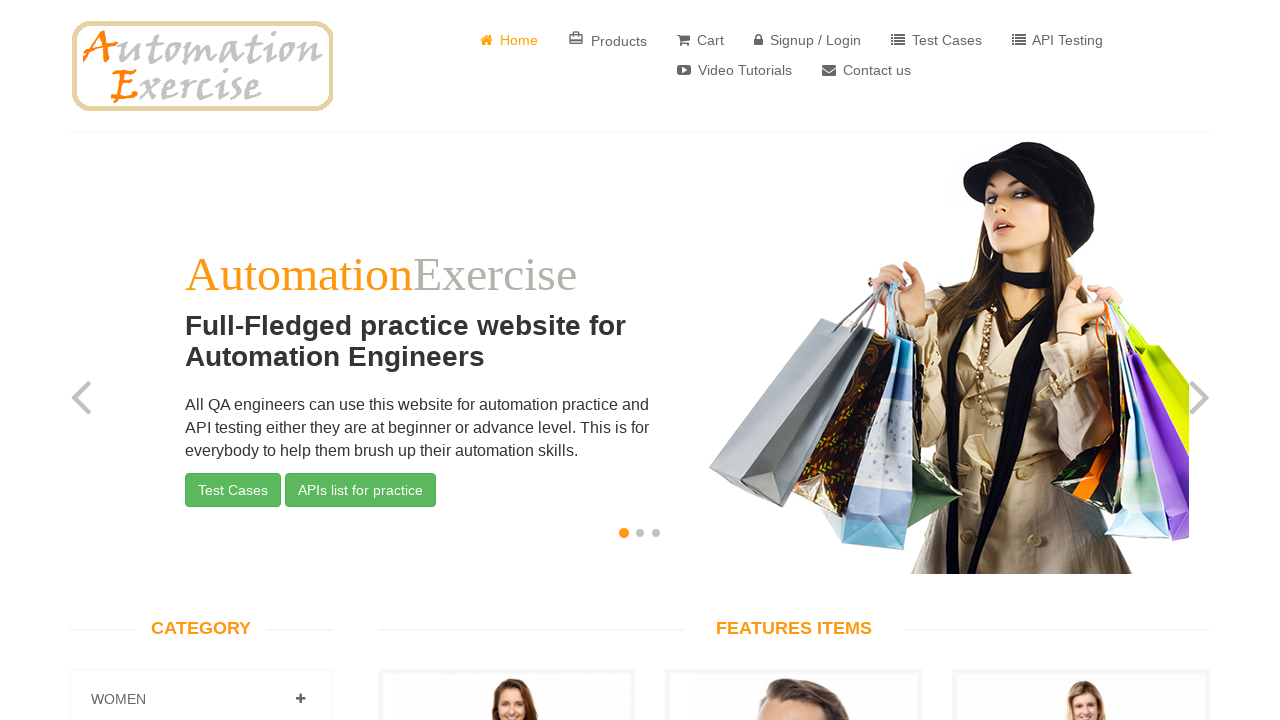

Scrolled to bottom of page to view Recommended Items section
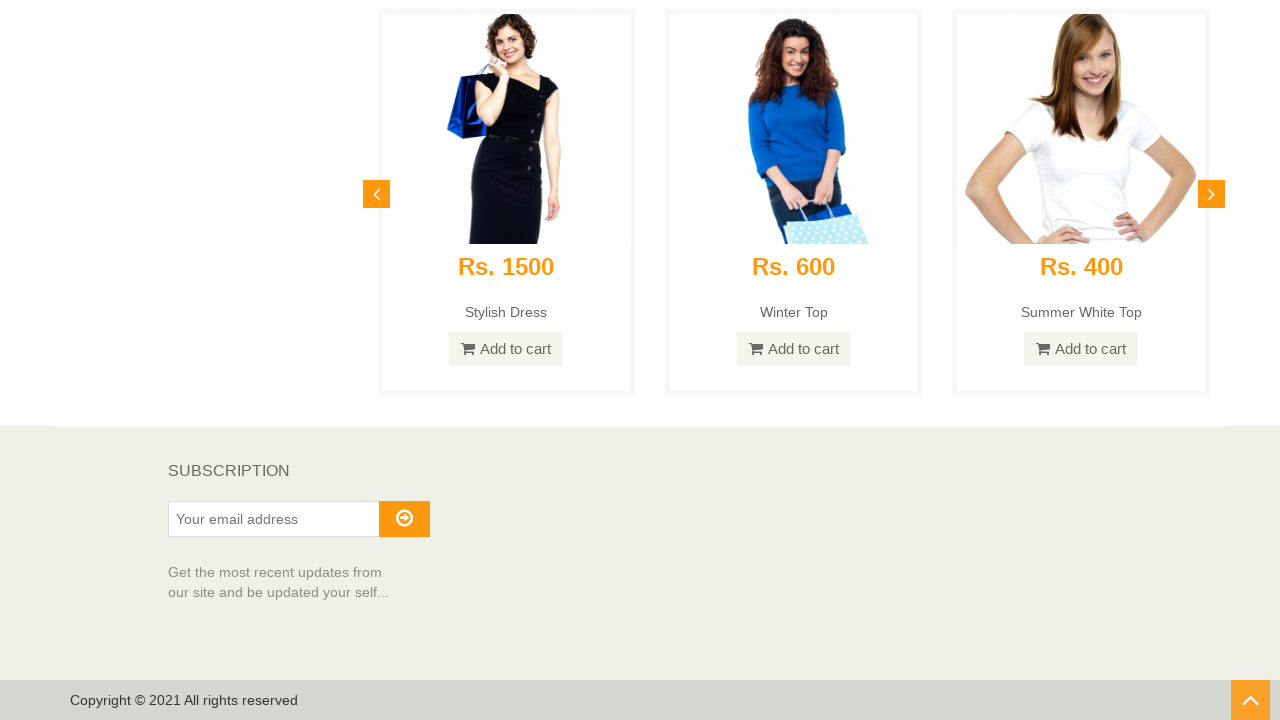

Verified RECOMMENDED ITEMS section is visible
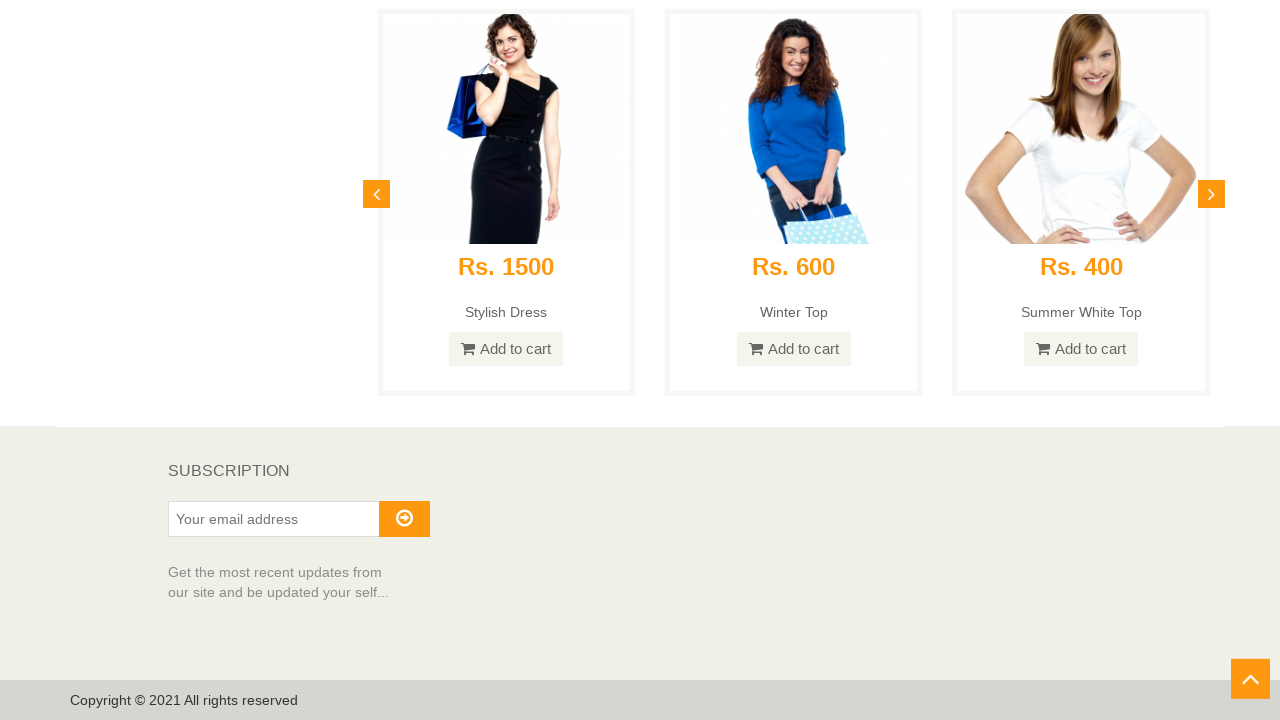

Clicked 'Add To Cart' button on first recommended product at (506, 360) on .recommended_items .add-to-cart >> nth=0
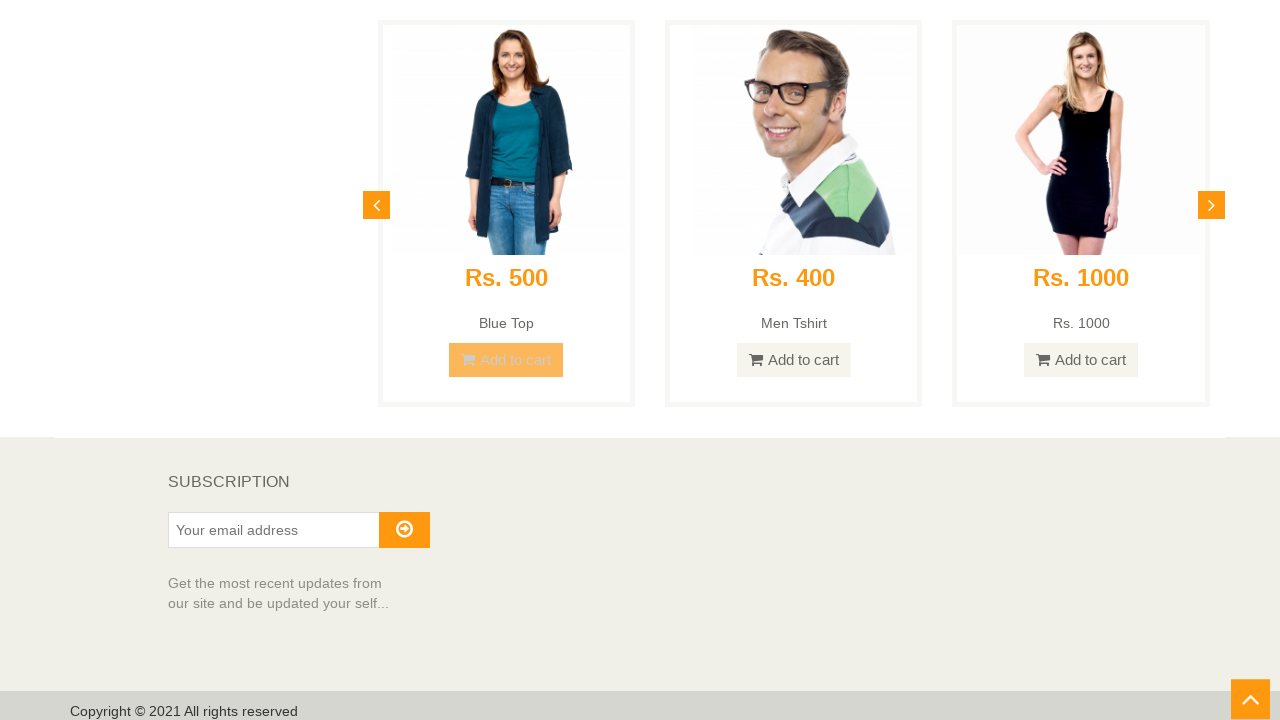

Clicked 'View Cart' button at (640, 242) on text=View Cart
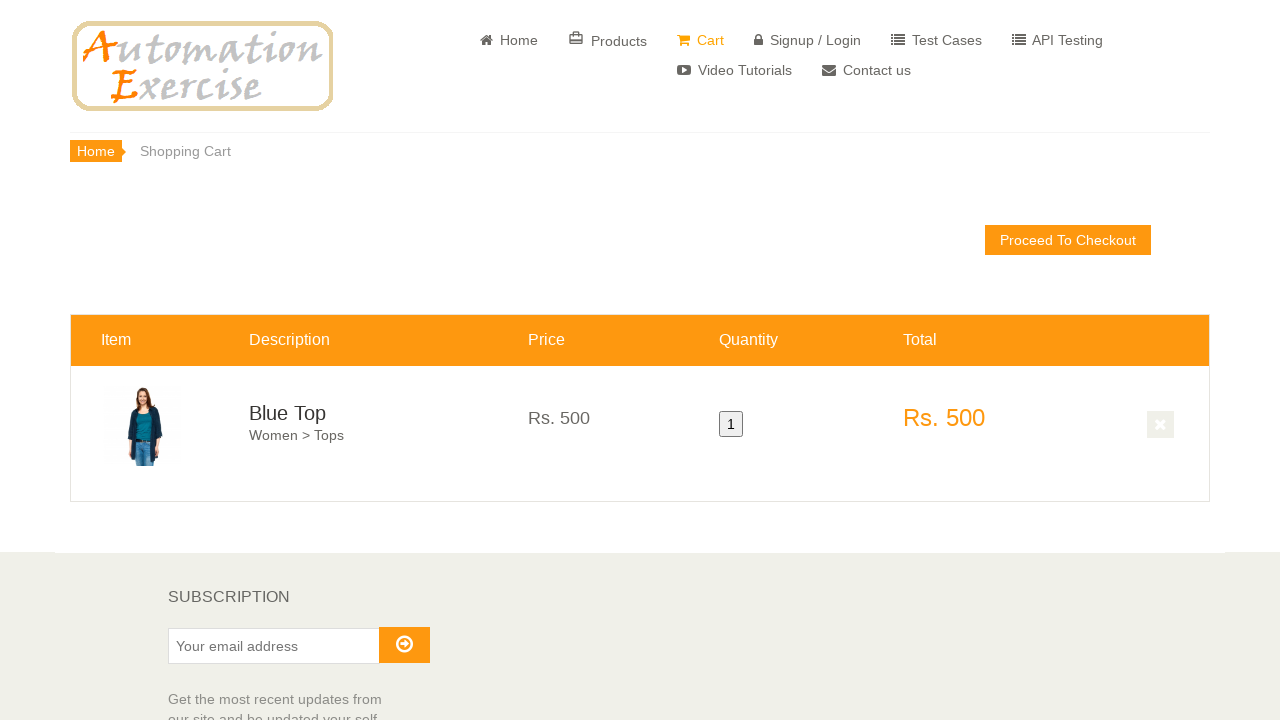

Cart info table loaded on cart page
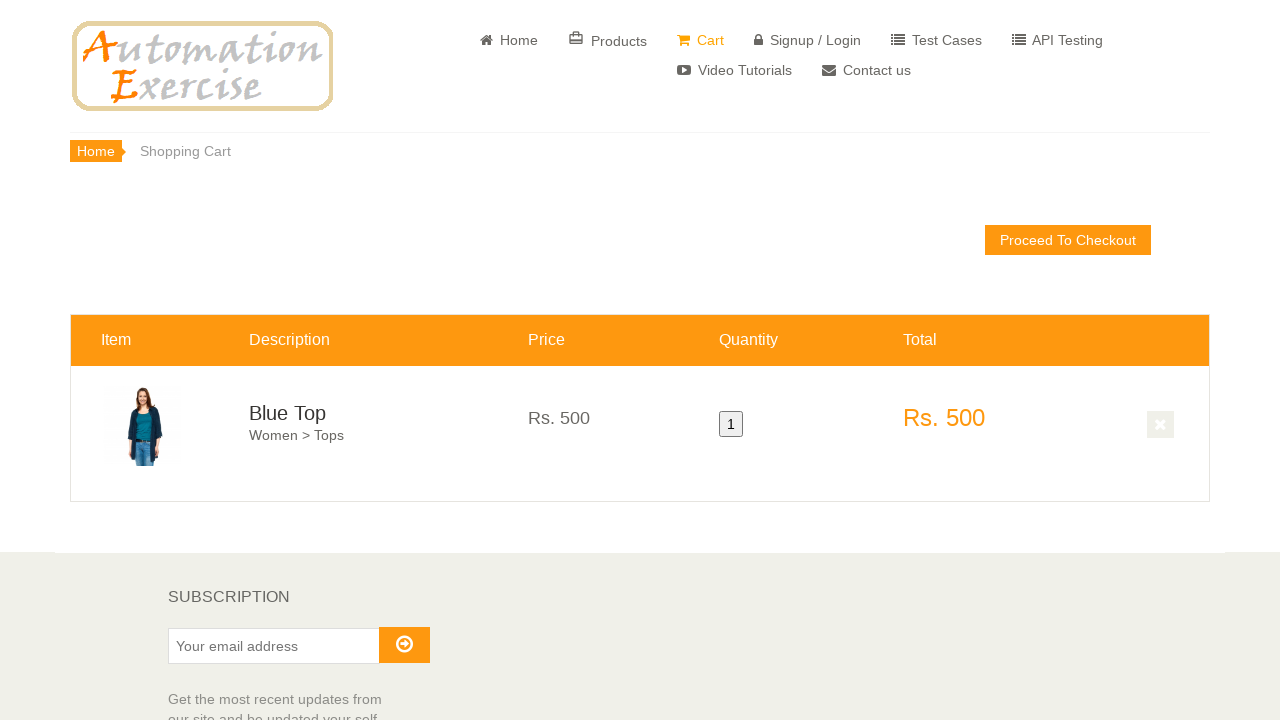

Verified product is displayed in cart page
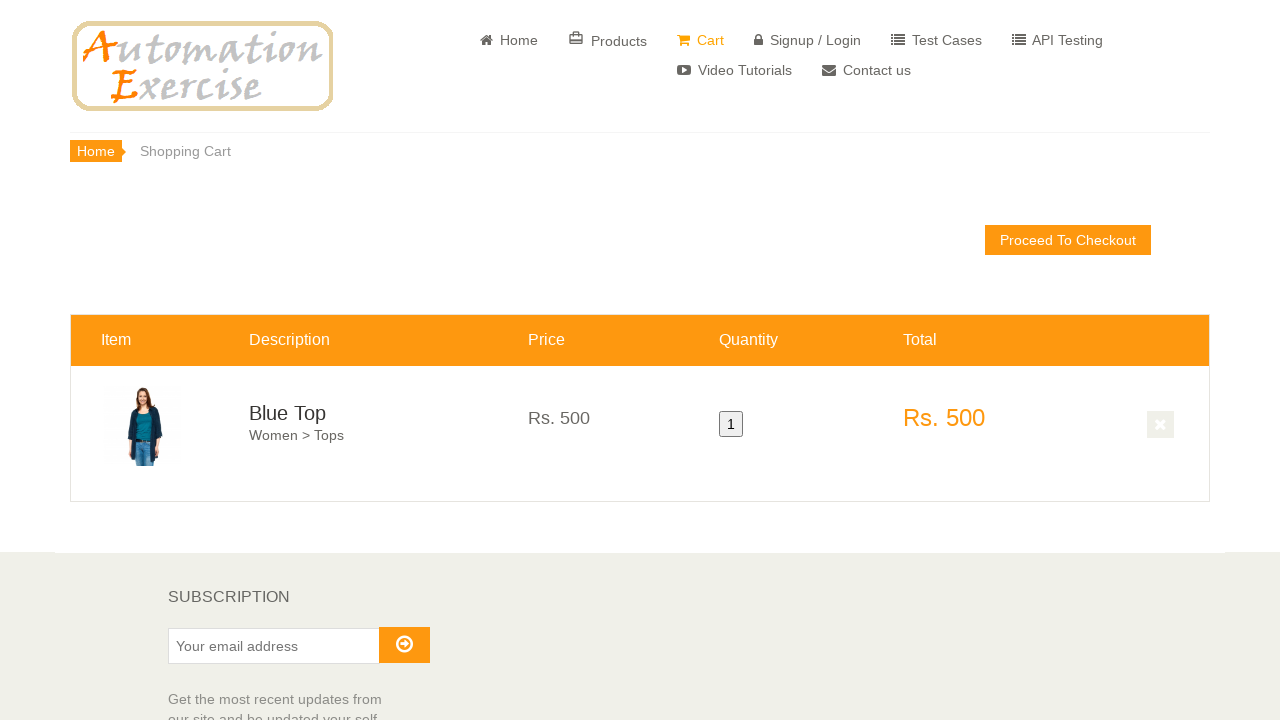

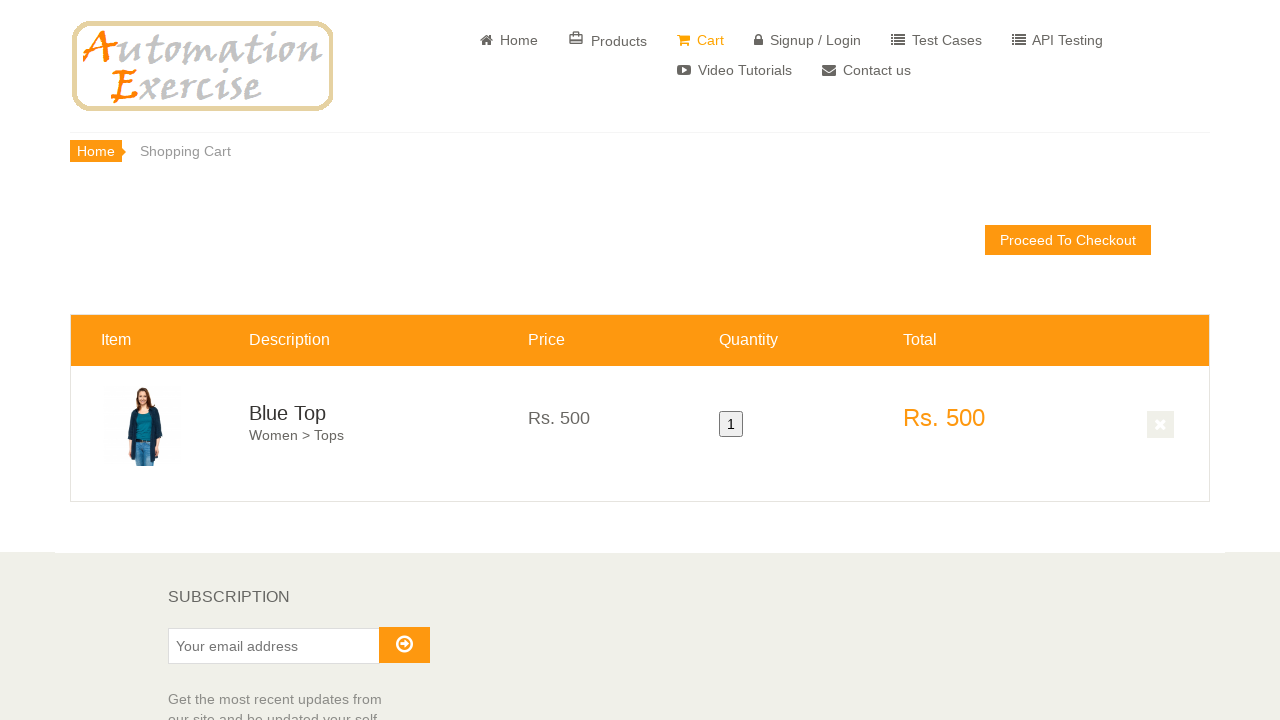